Navigates to BrowserStack homepage and verifies the page title matches the expected value.

Starting URL: https://www.browserstack.com/

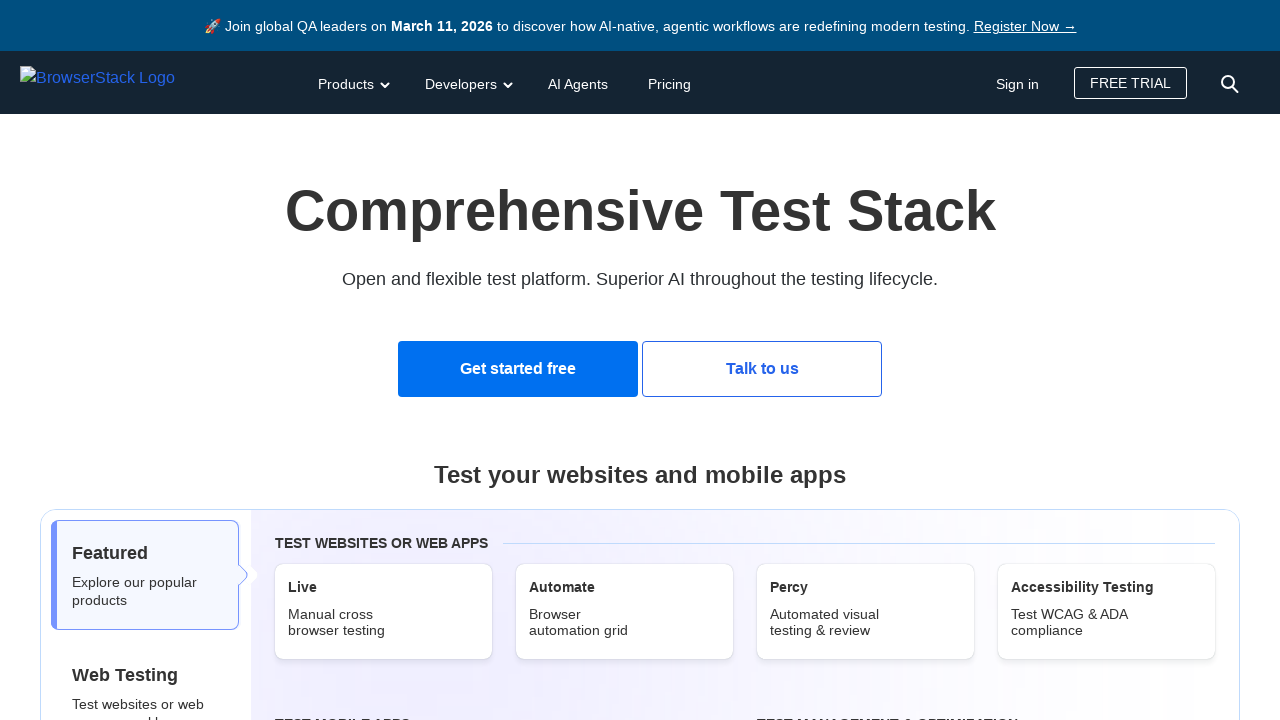

Navigated to BrowserStack homepage
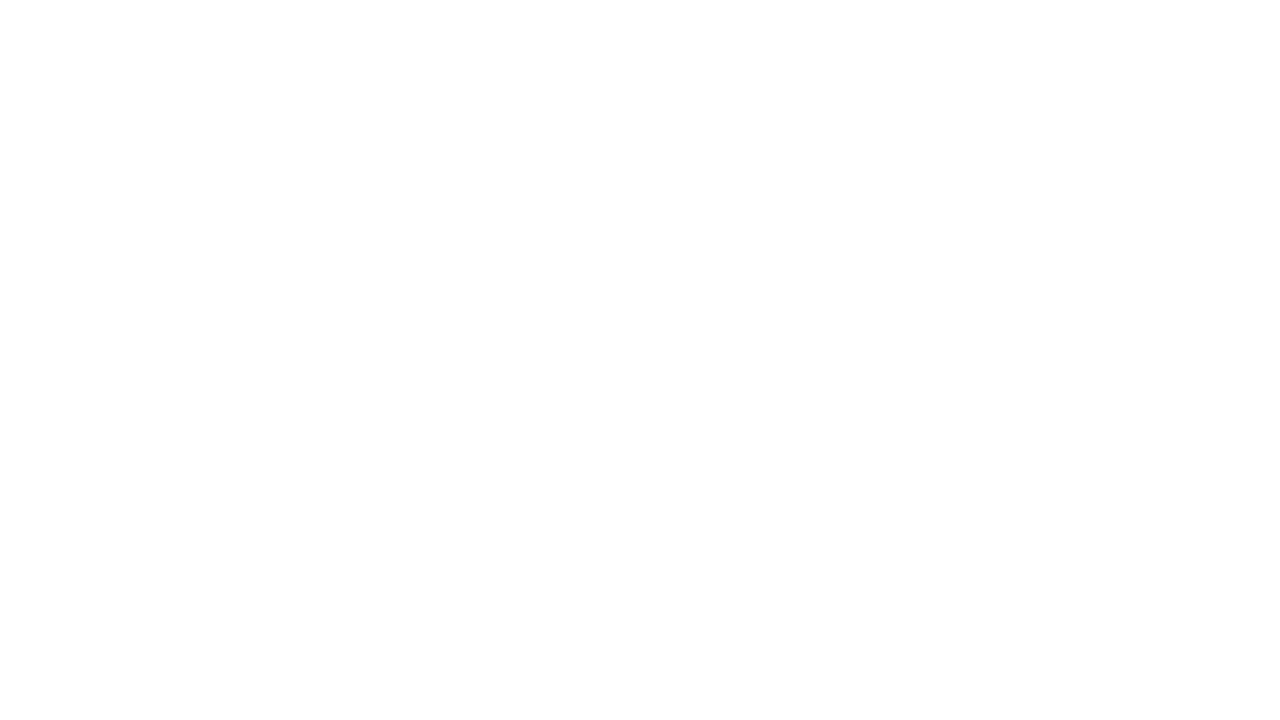

Retrieved page title: 'Most Reliable App & Cross Browser Testing Platform | BrowserStack'
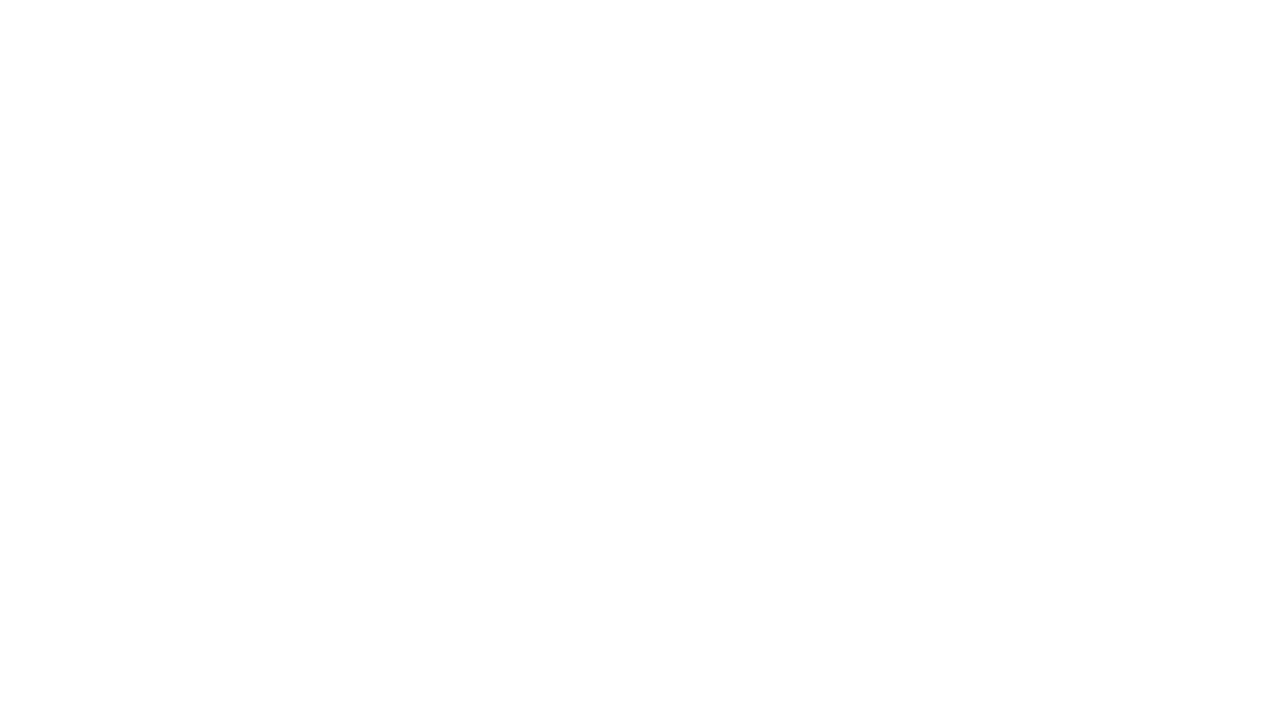

Verified page title matches expected value
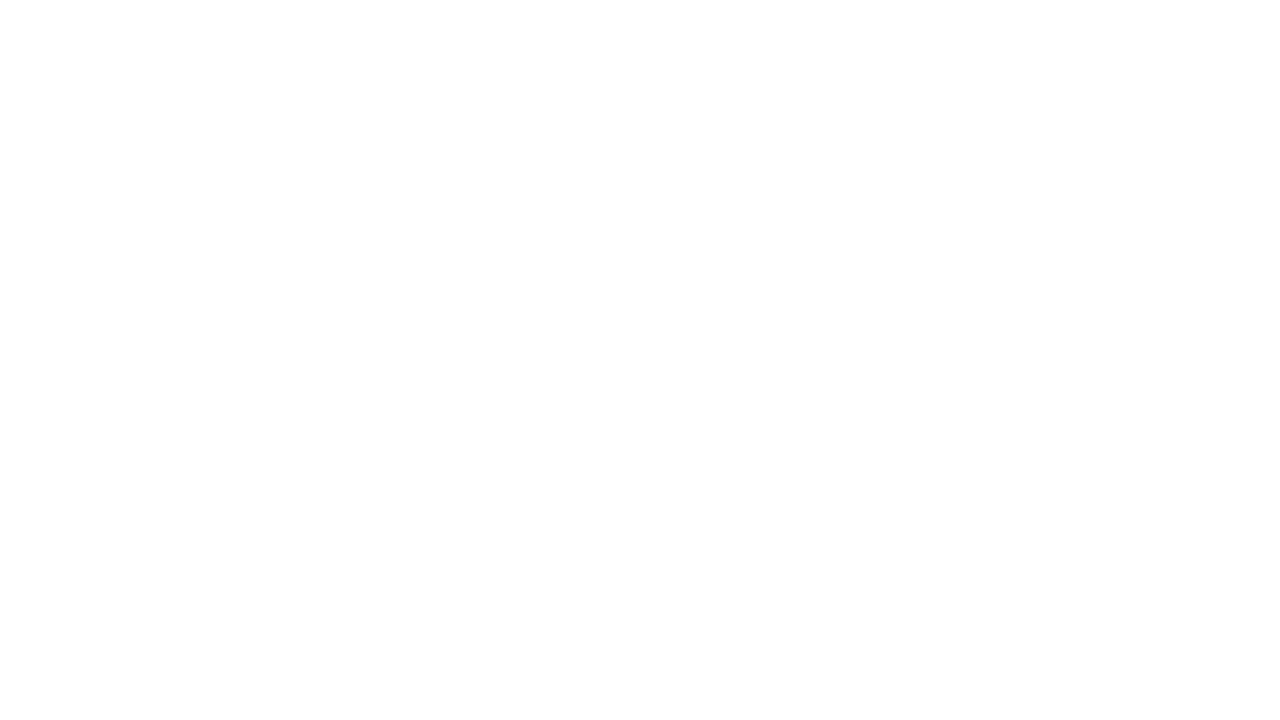

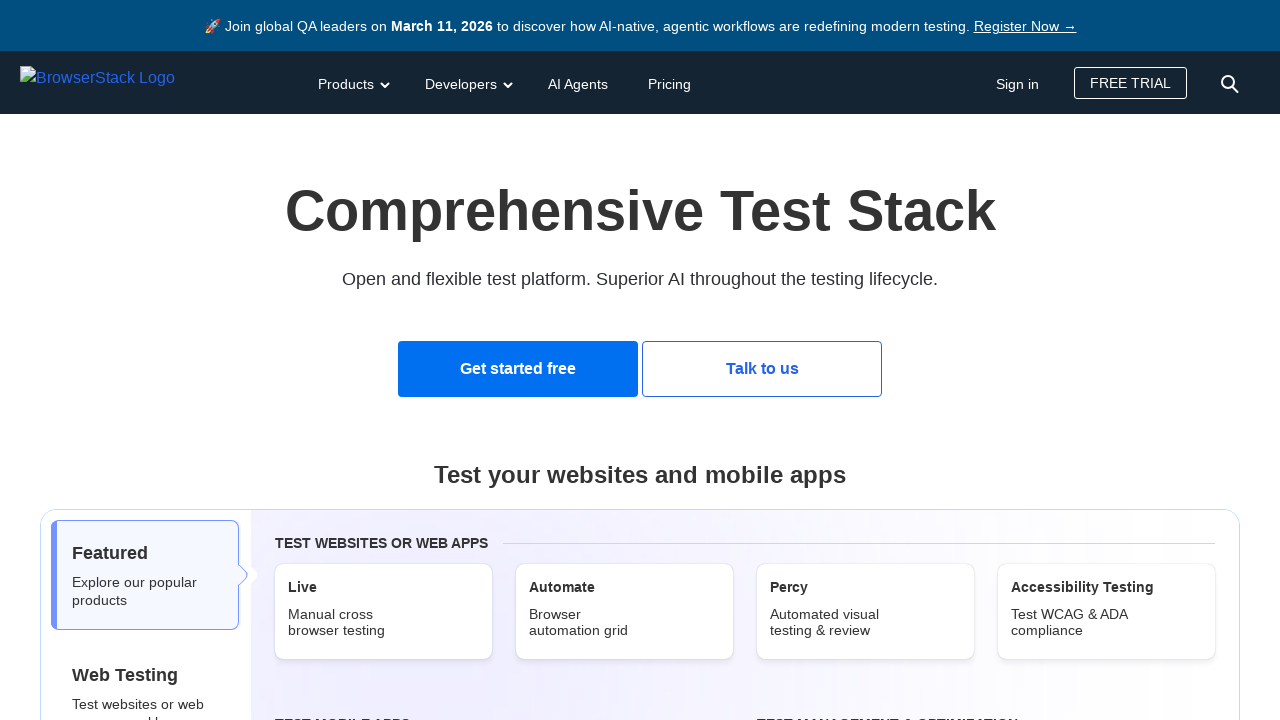